Navigates to OrangeHRM page, retrieves the page title and extracts the header image URL

Starting URL: http://alchemy.hguy.co/orangehrm

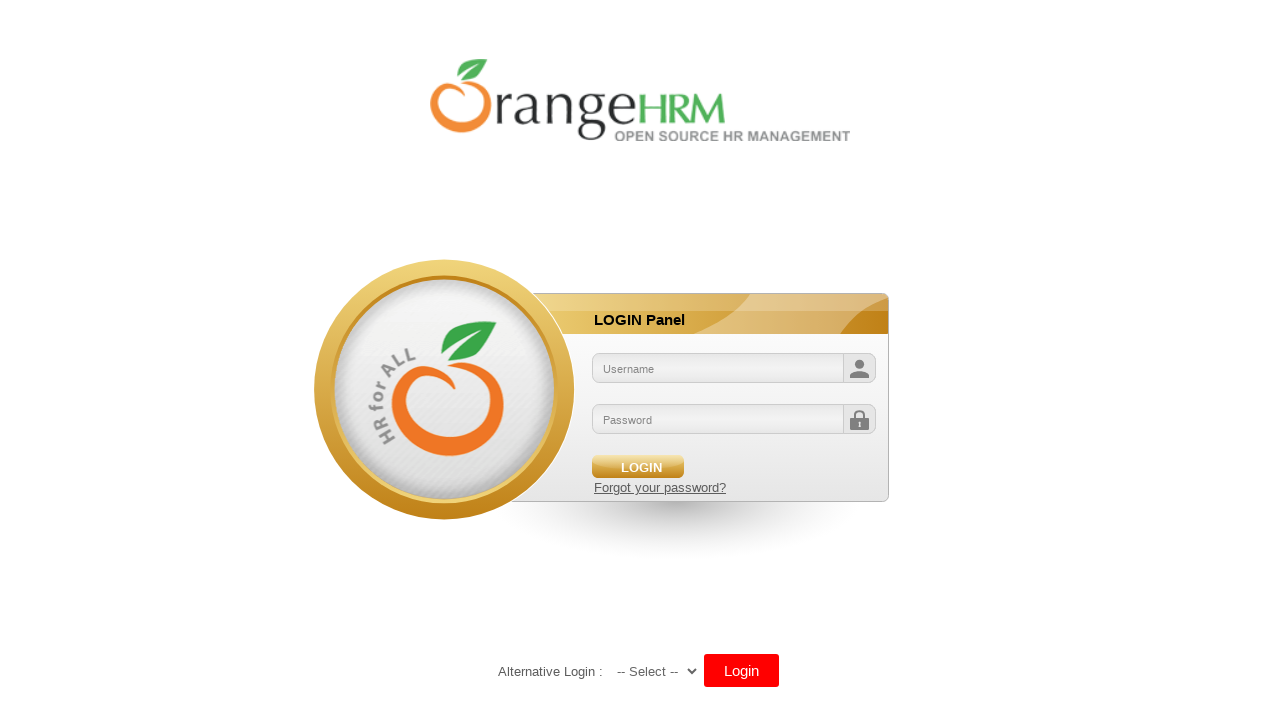

Navigated to OrangeHRM page
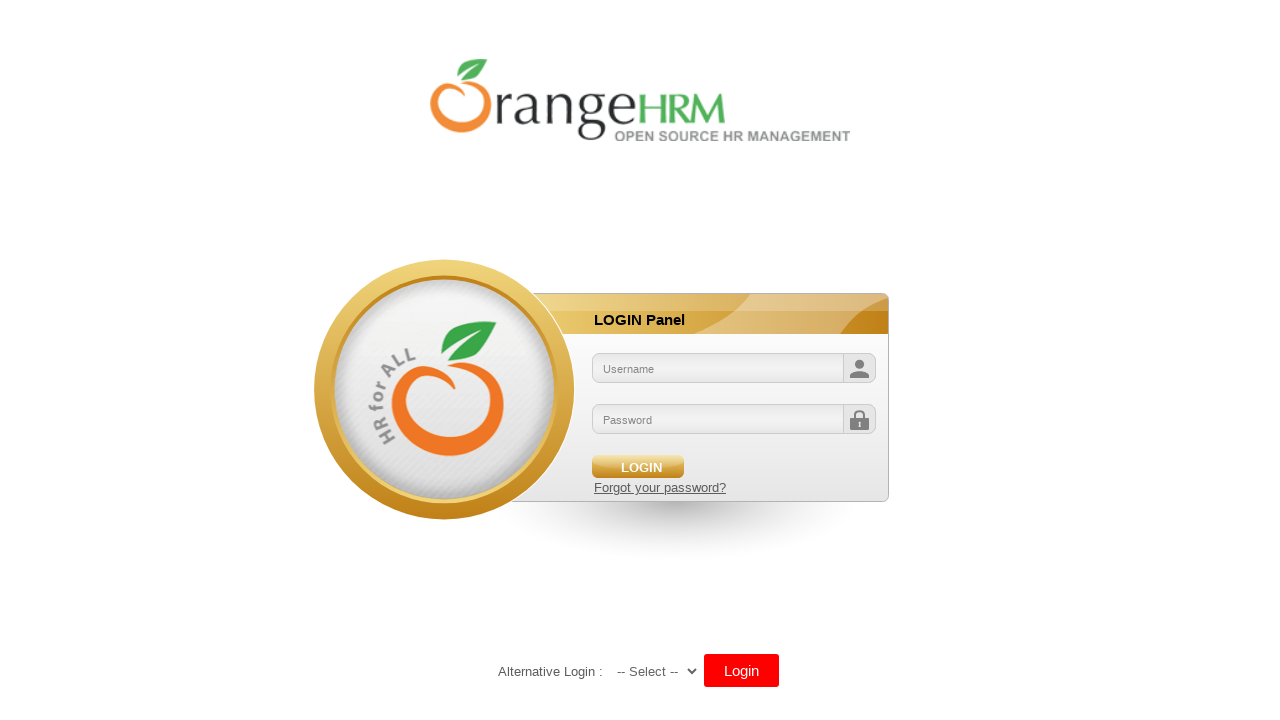

Retrieved page title: OrangeHRM
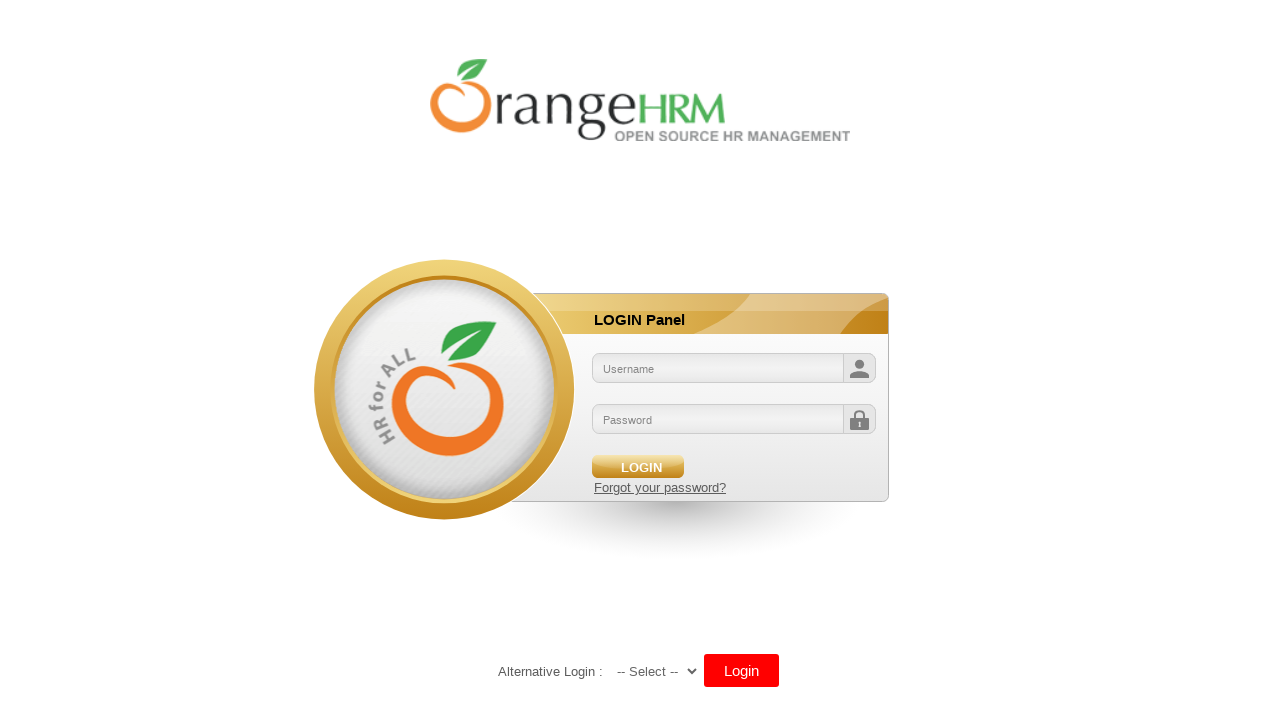

Located header image element
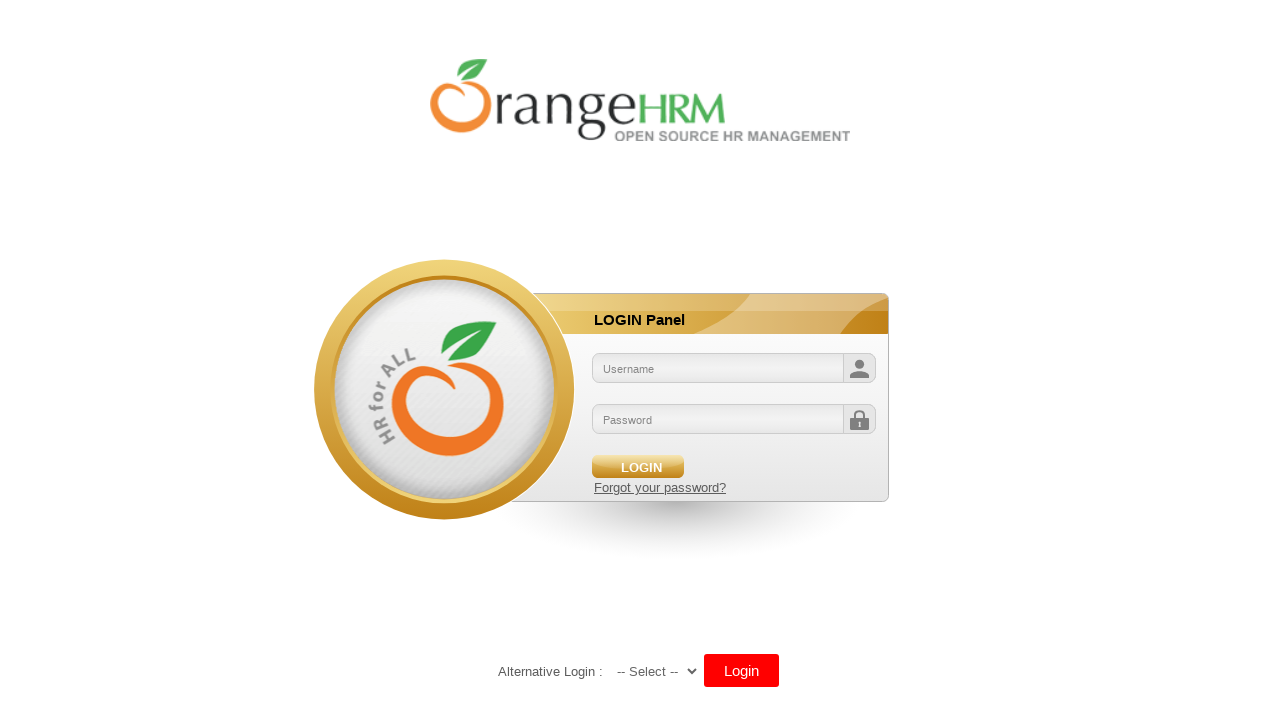

Extracted header image URL: /orangehrm/symfony/web/webres_5d69118beeec64.10301452/themes/default/images/login/logo.png
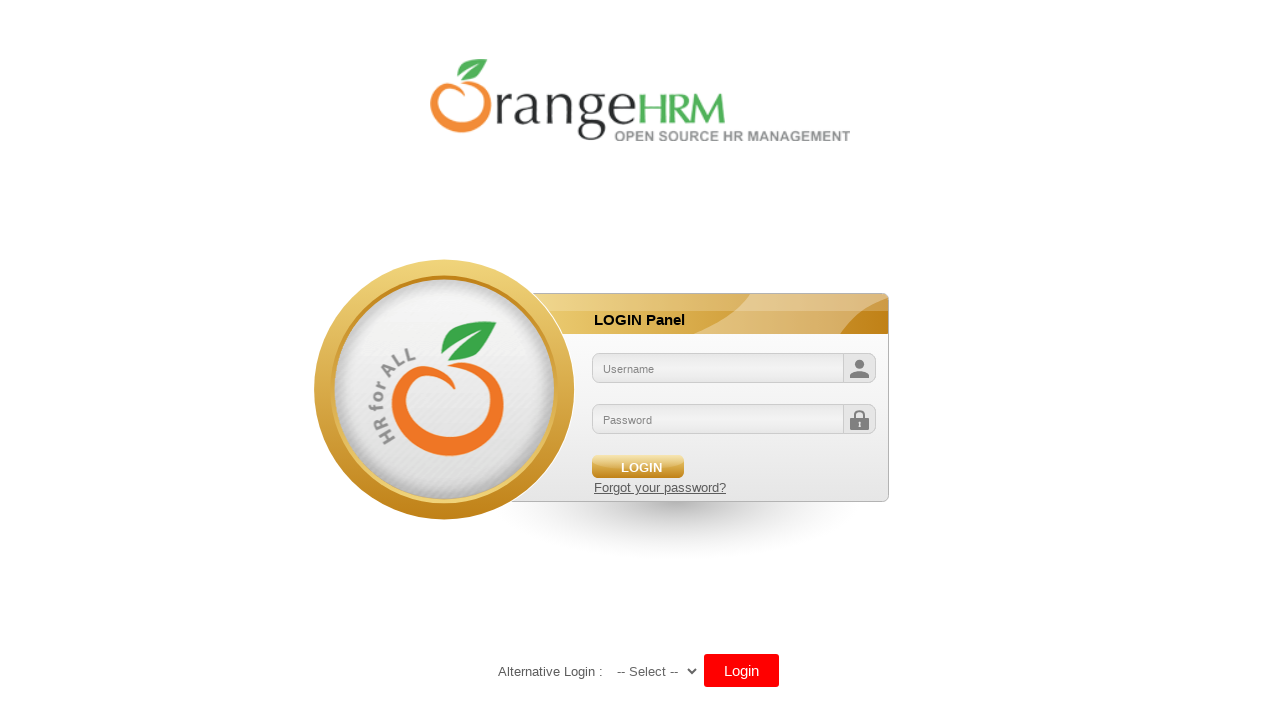

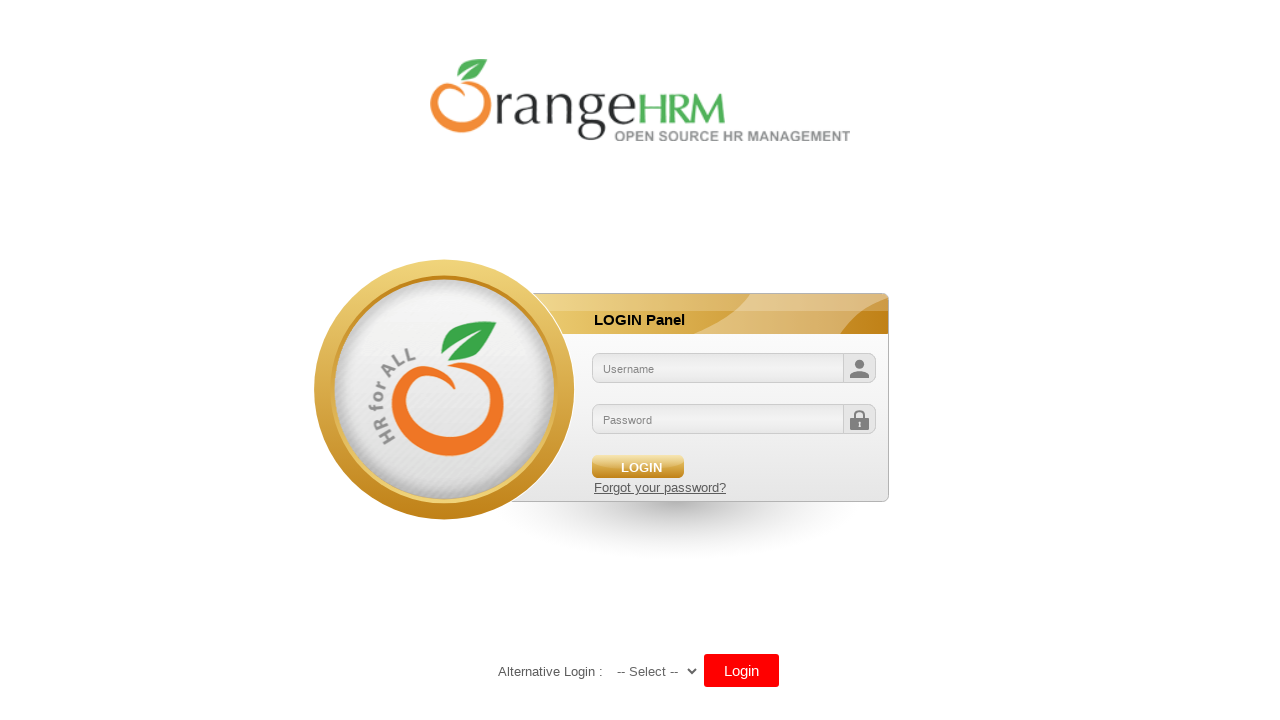